Navigates to omayo blog page and fills a text input field with "login"

Starting URL: http://omayo.blogspot.com/

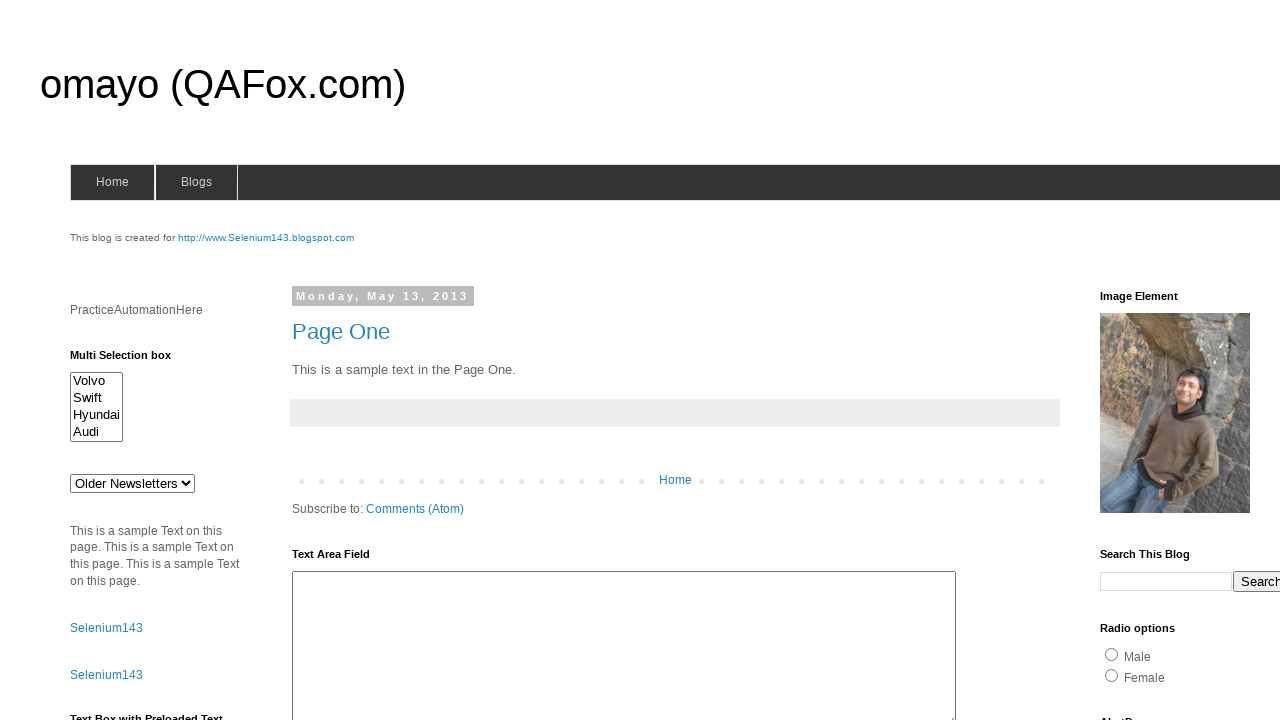

Navigated to omayo blog page
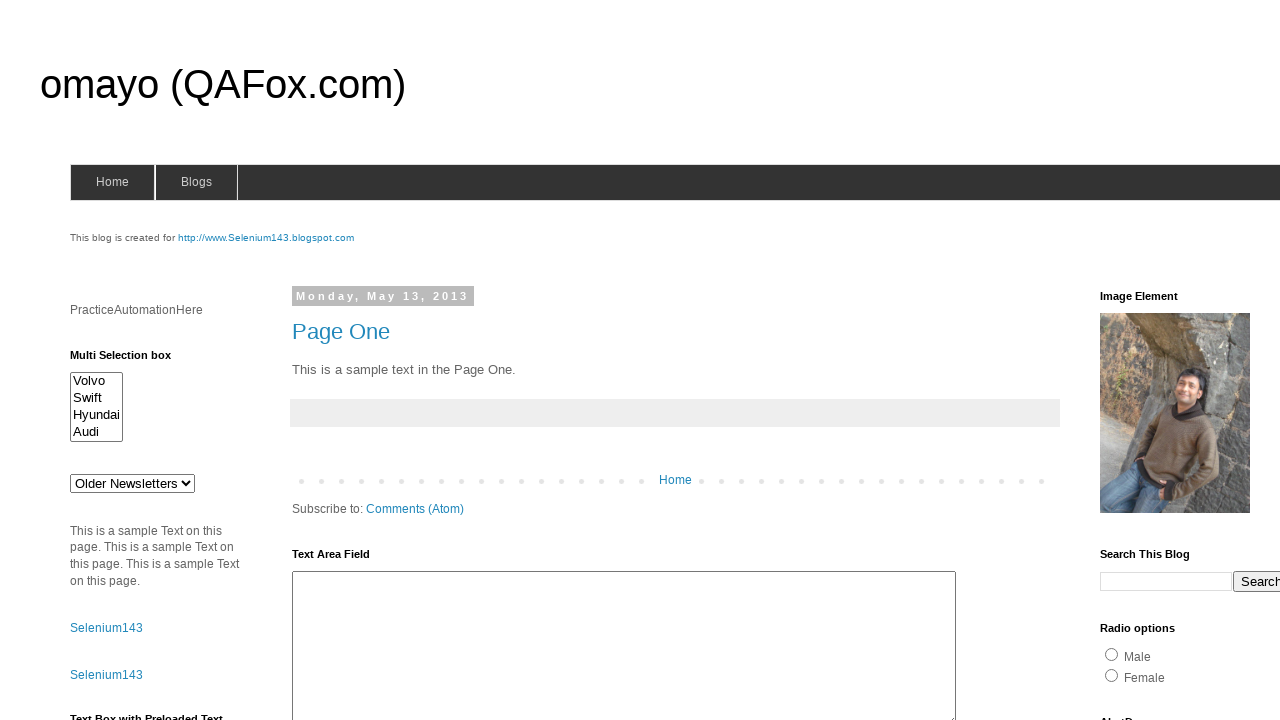

Cleared the text input field on xpath=.//*[@id='HTML31']/div[1]/form/input[1]
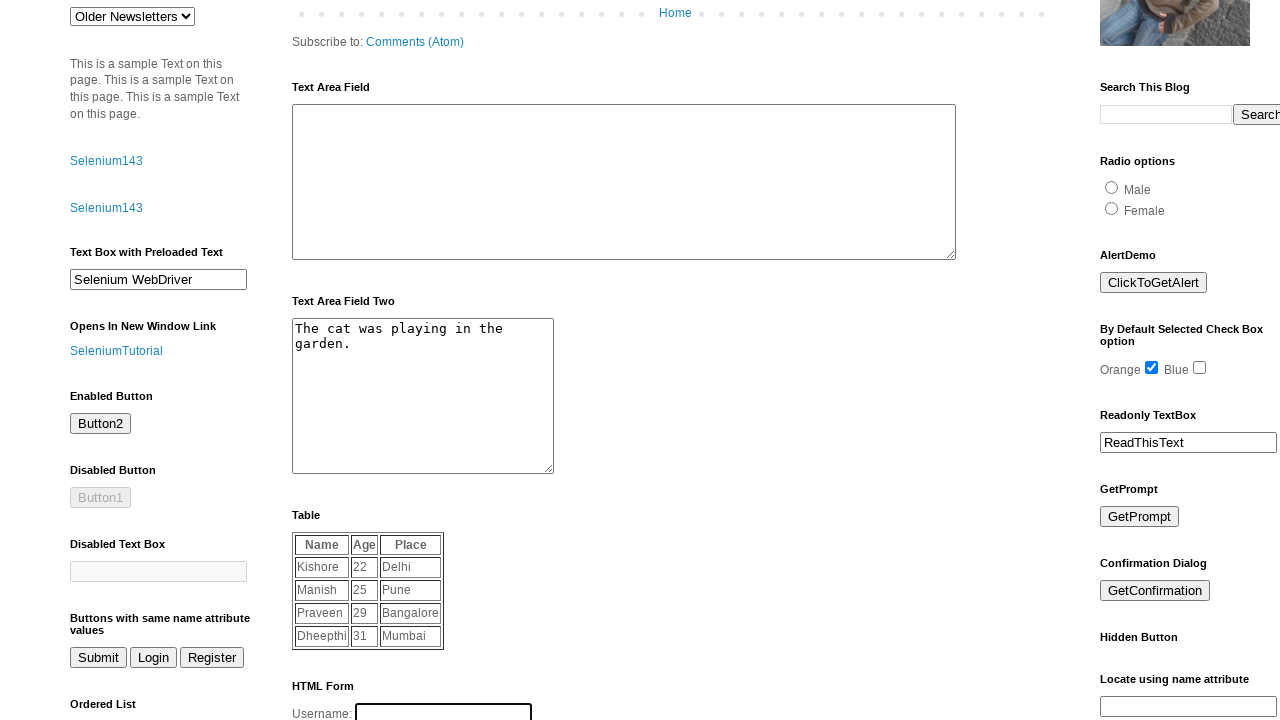

Filled text input field with 'login' on xpath=.//*[@id='HTML31']/div[1]/form/input[1]
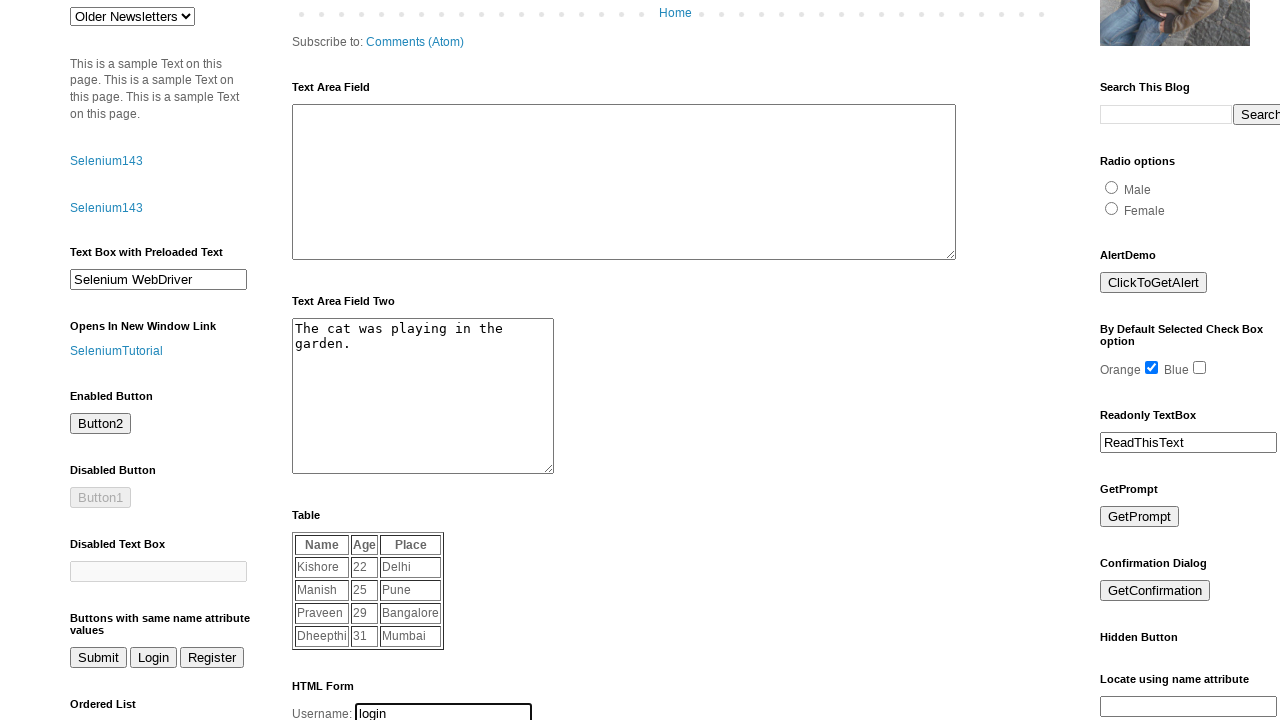

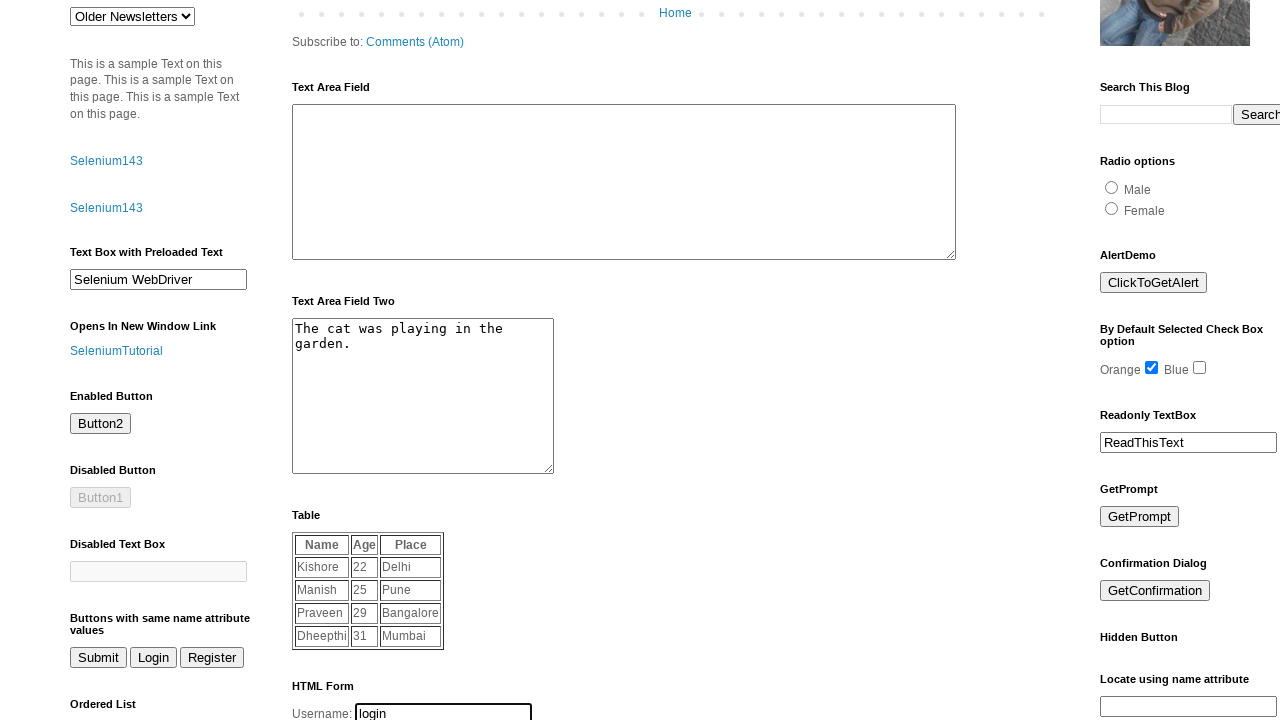